Tests right-click context menu functionality by performing a right-click on a button, selecting an option, and handling the resulting alert

Starting URL: https://swisnl.github.io/jQuery-contextMenu/demo.html

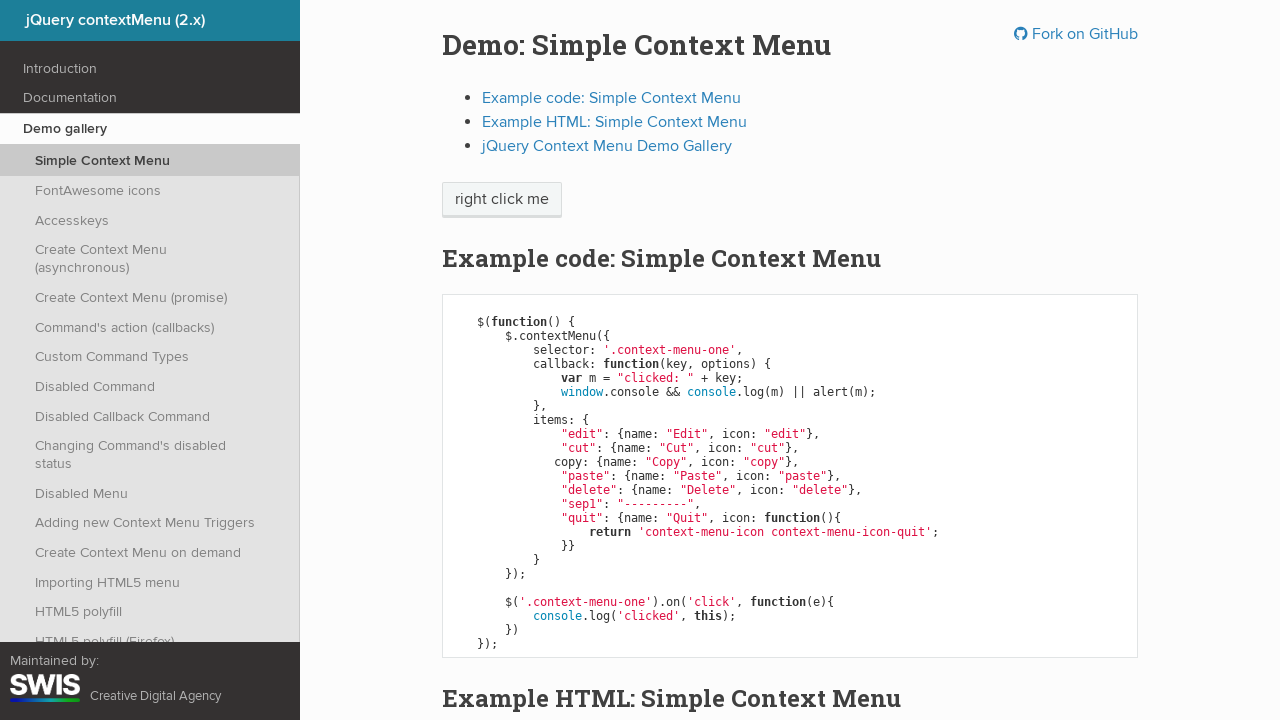

Right-clicked on context menu button at (502, 200) on span.context-menu-one.btn.btn-neutral
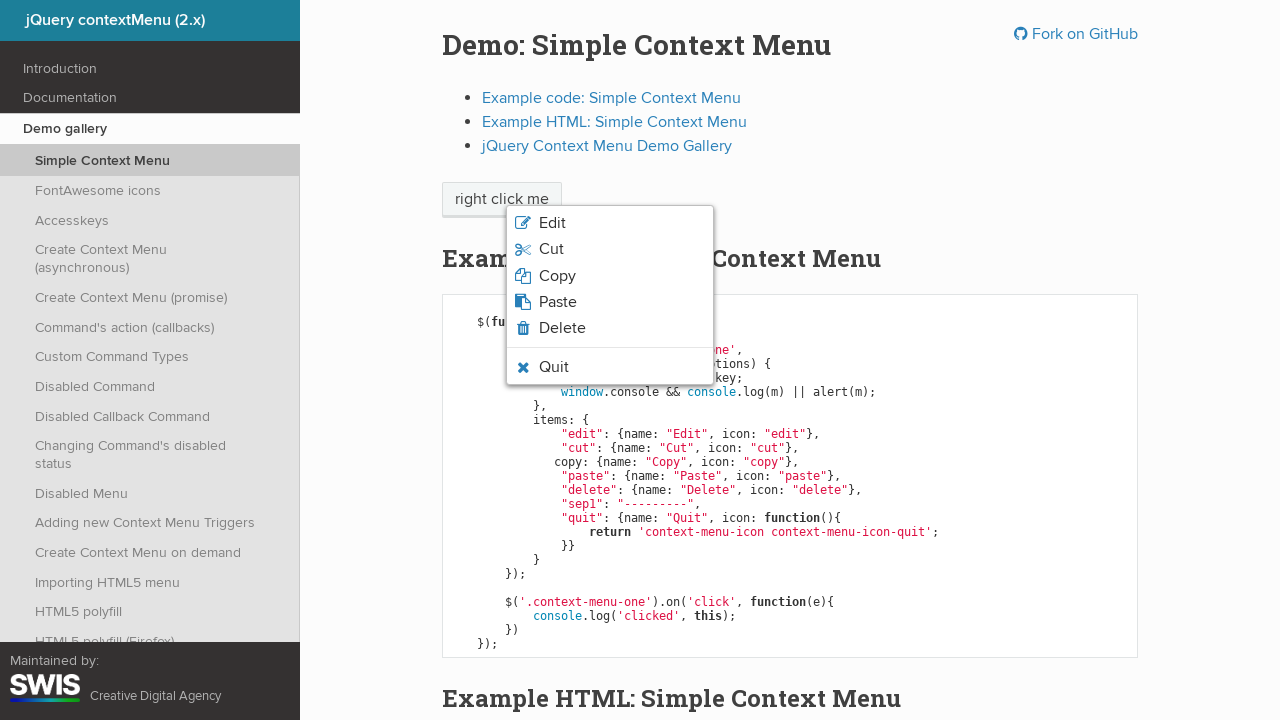

Clicked 'Edit' option from context menu at (552, 223) on xpath=//span[text()='Edit']
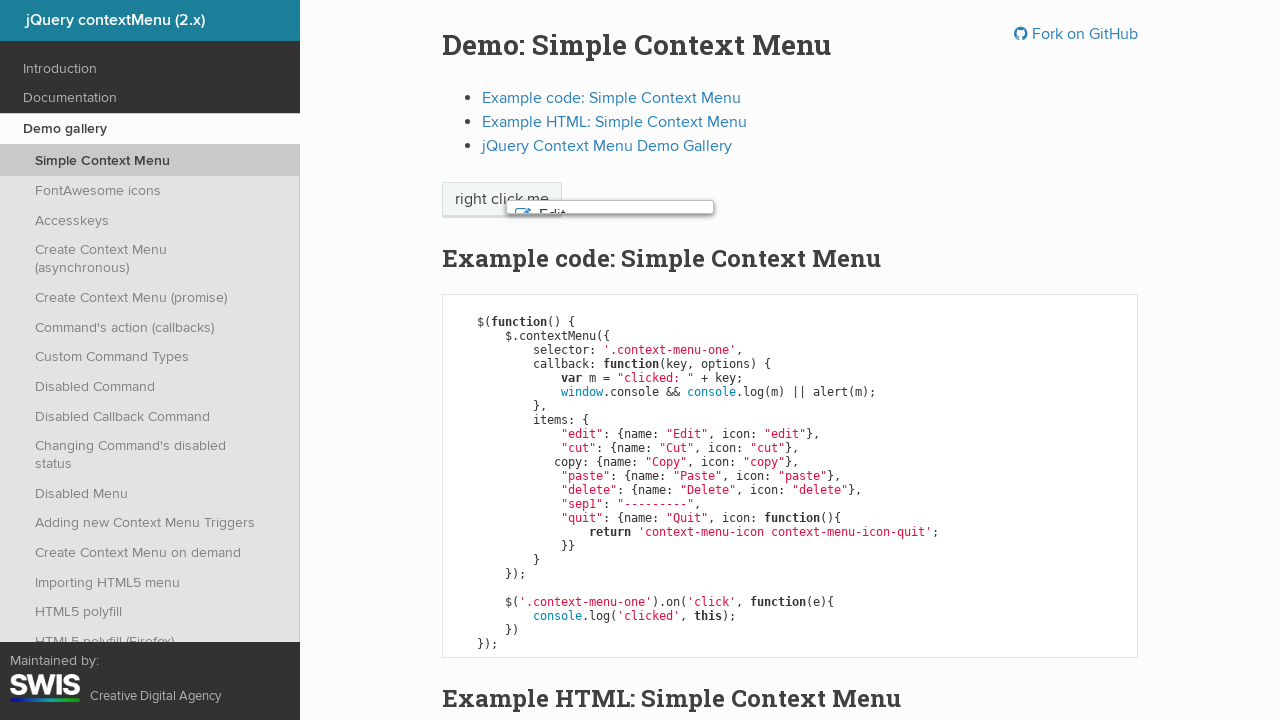

Set up dialog handler to accept alert
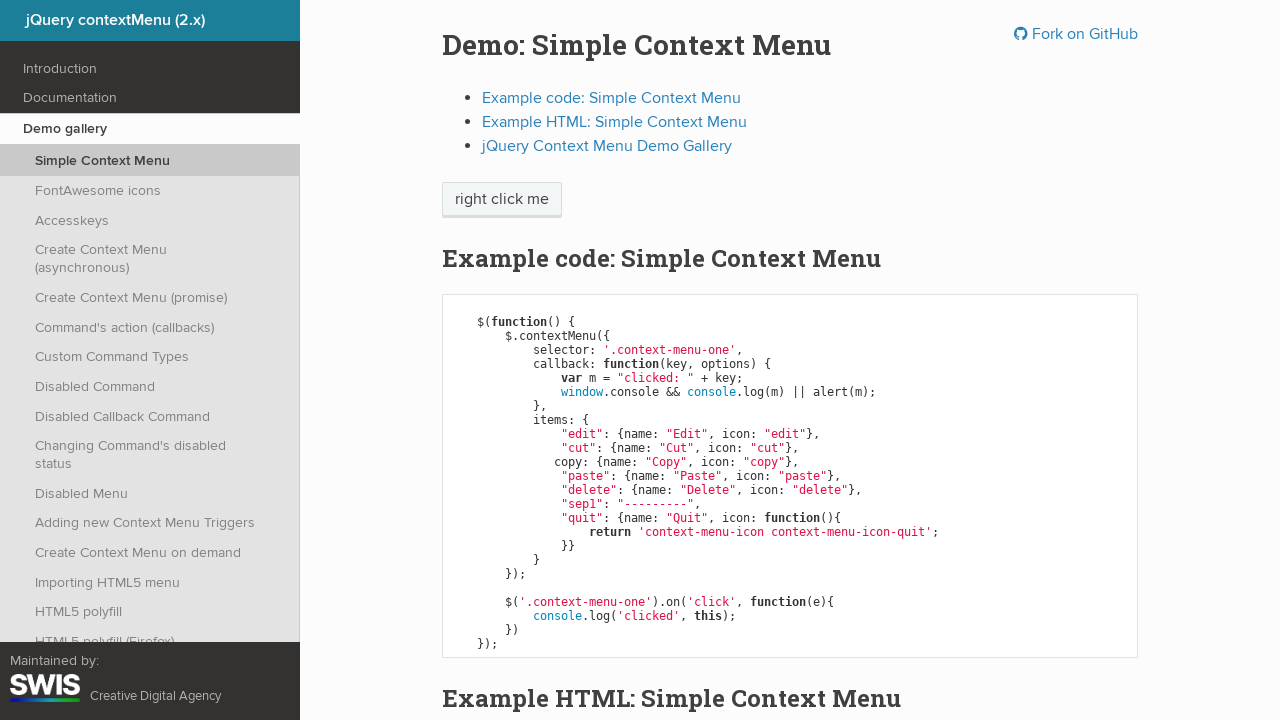

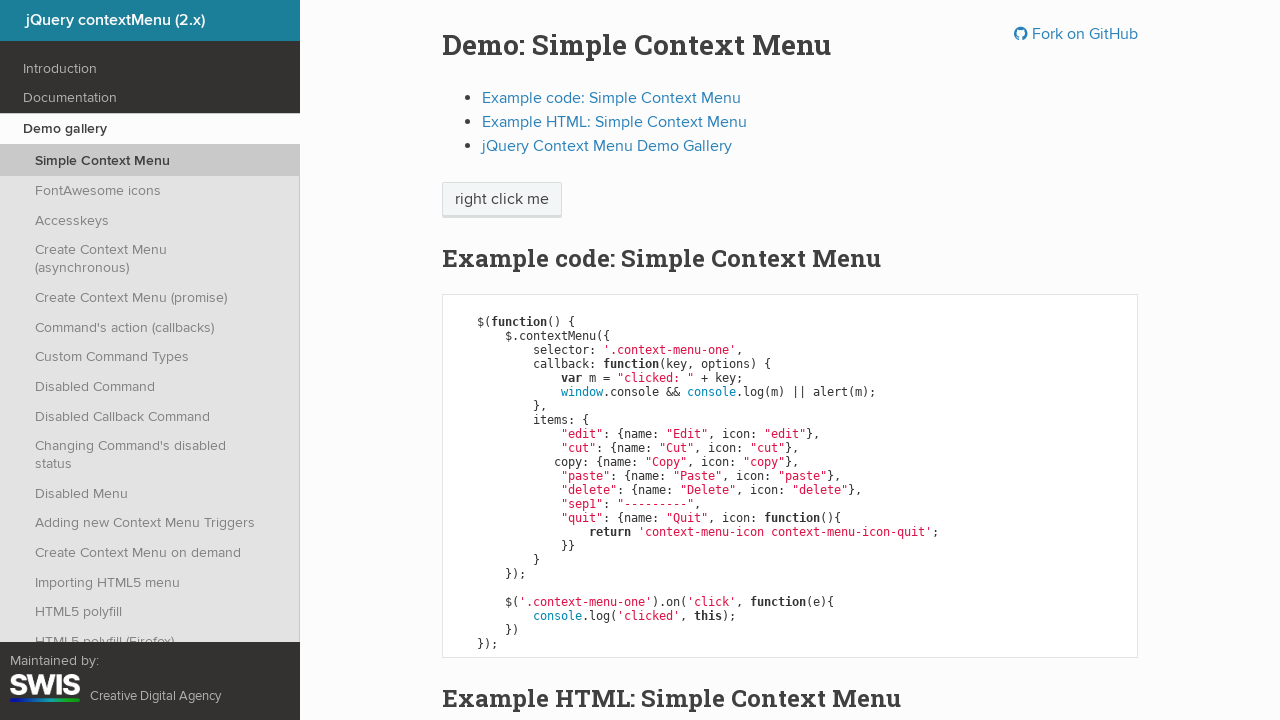